Tests drag and drop functionality by dragging element A to element B on a drag and drop demo page

Starting URL: http://the-internet.herokuapp.com/drag_and_drop

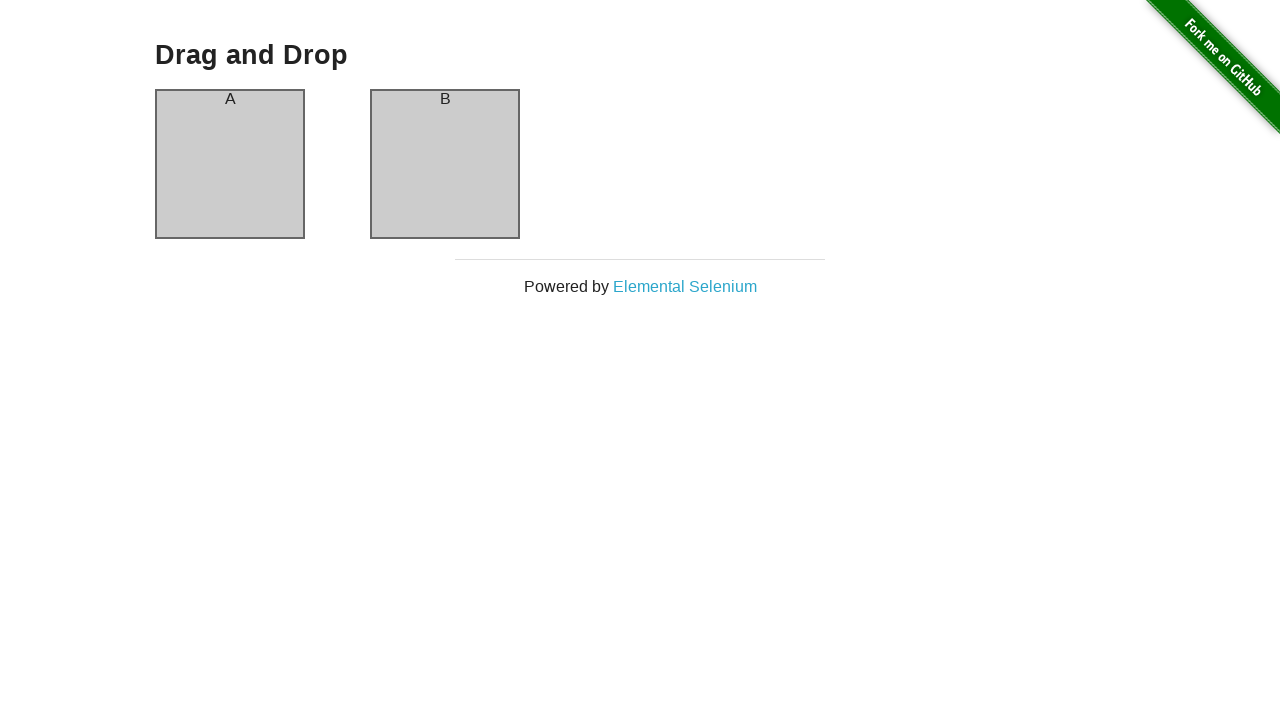

Navigated to drag and drop demo page
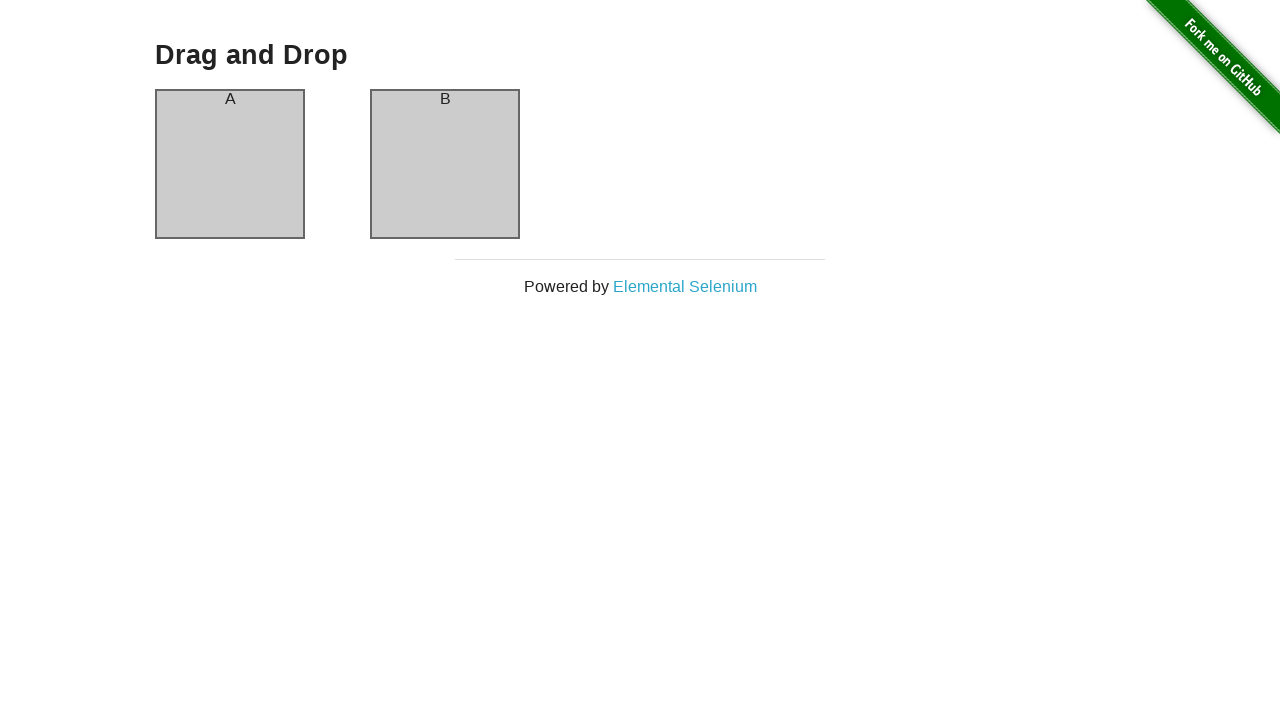

Located element A (source)
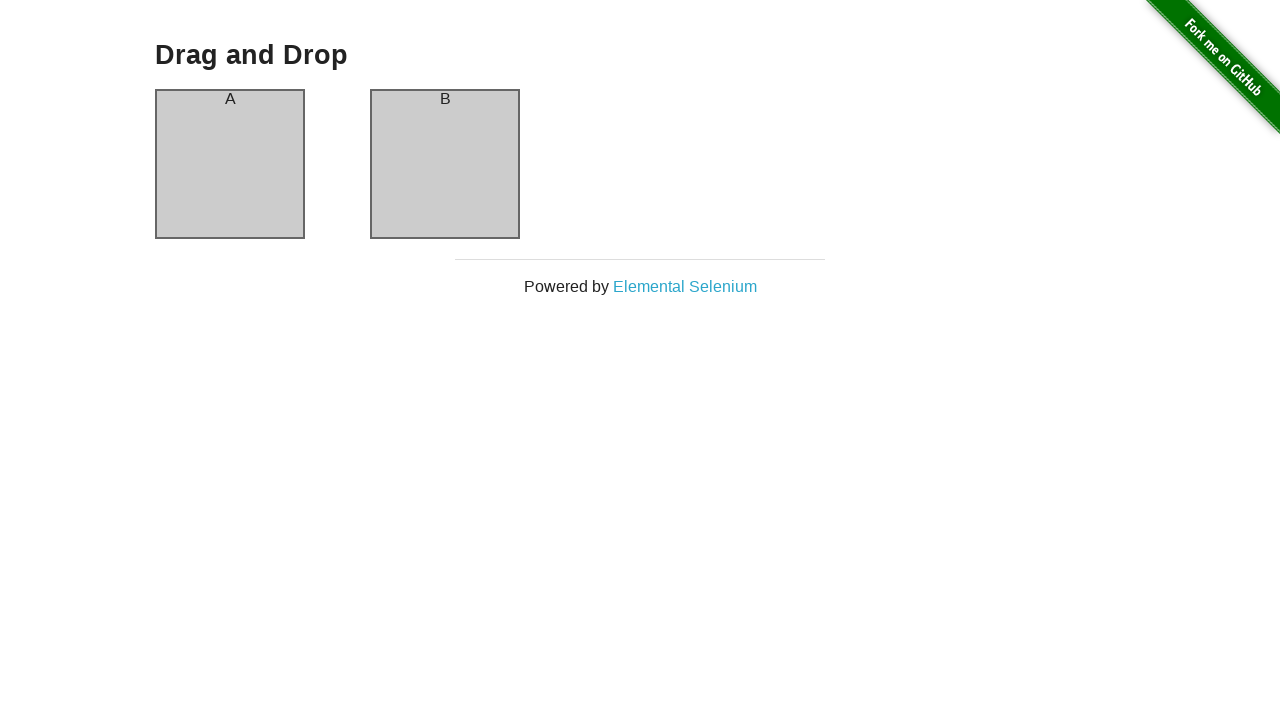

Located element B (target)
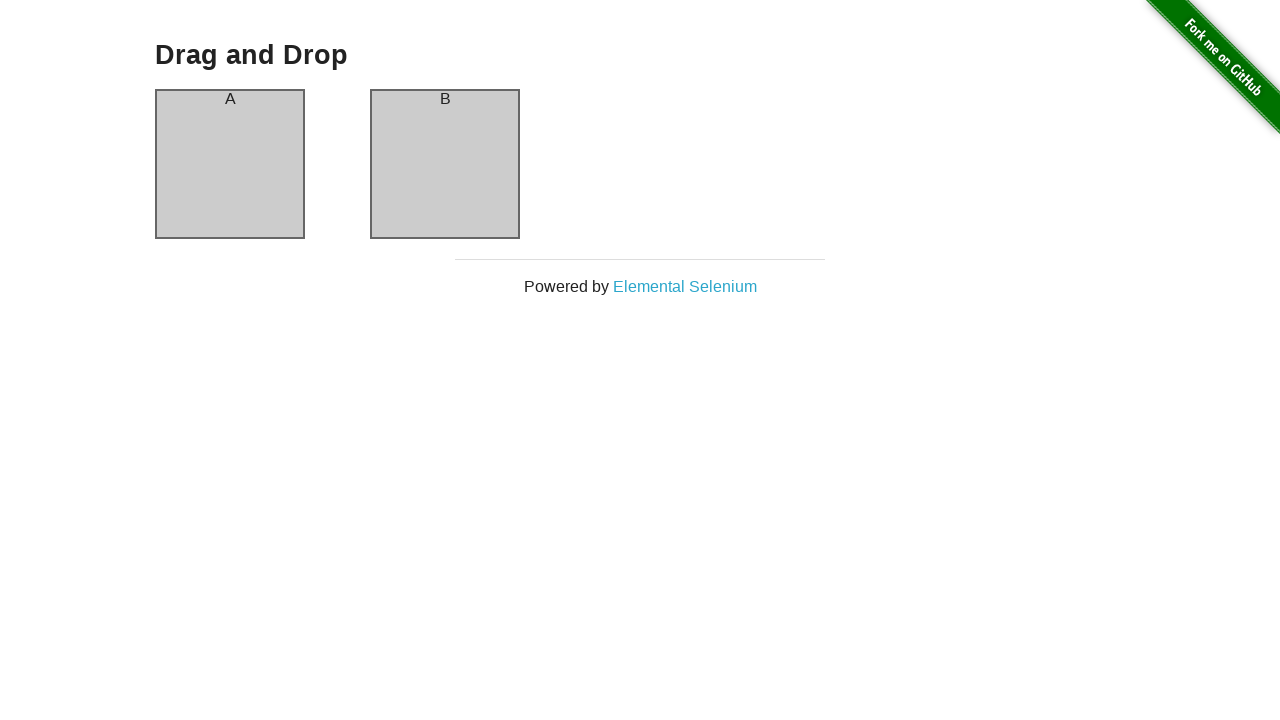

Dragged element A to element B at (445, 164)
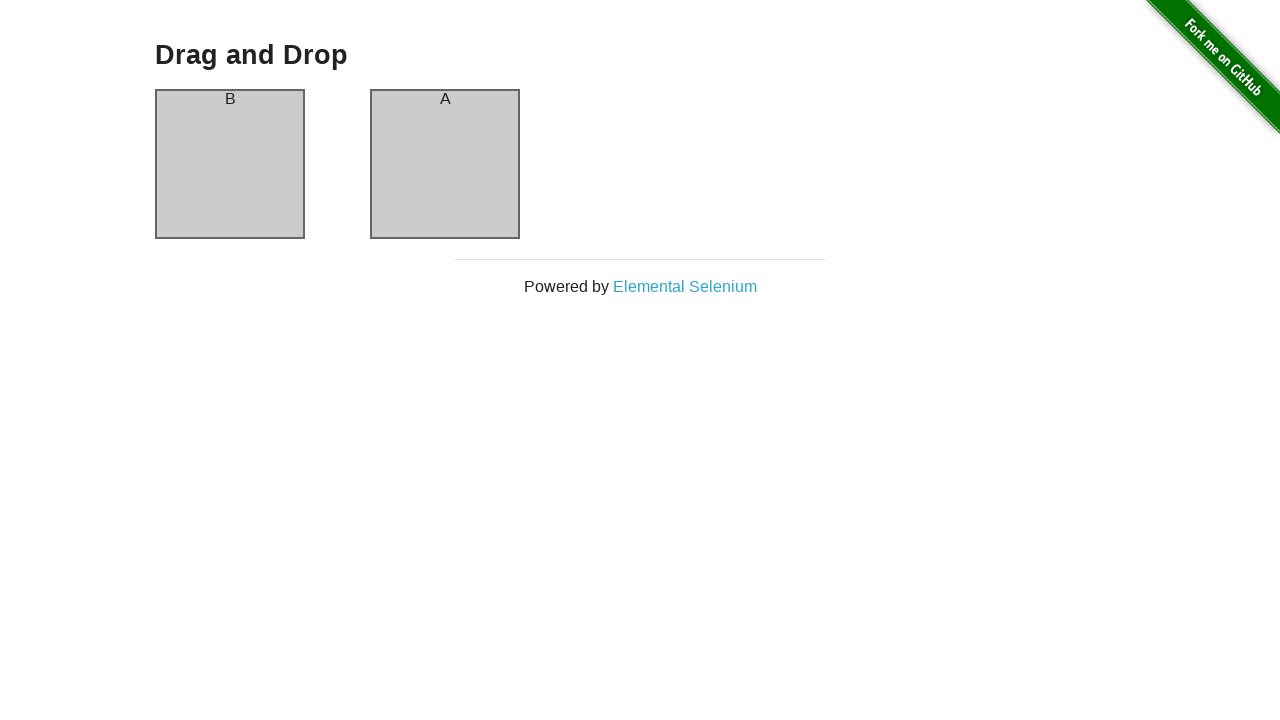

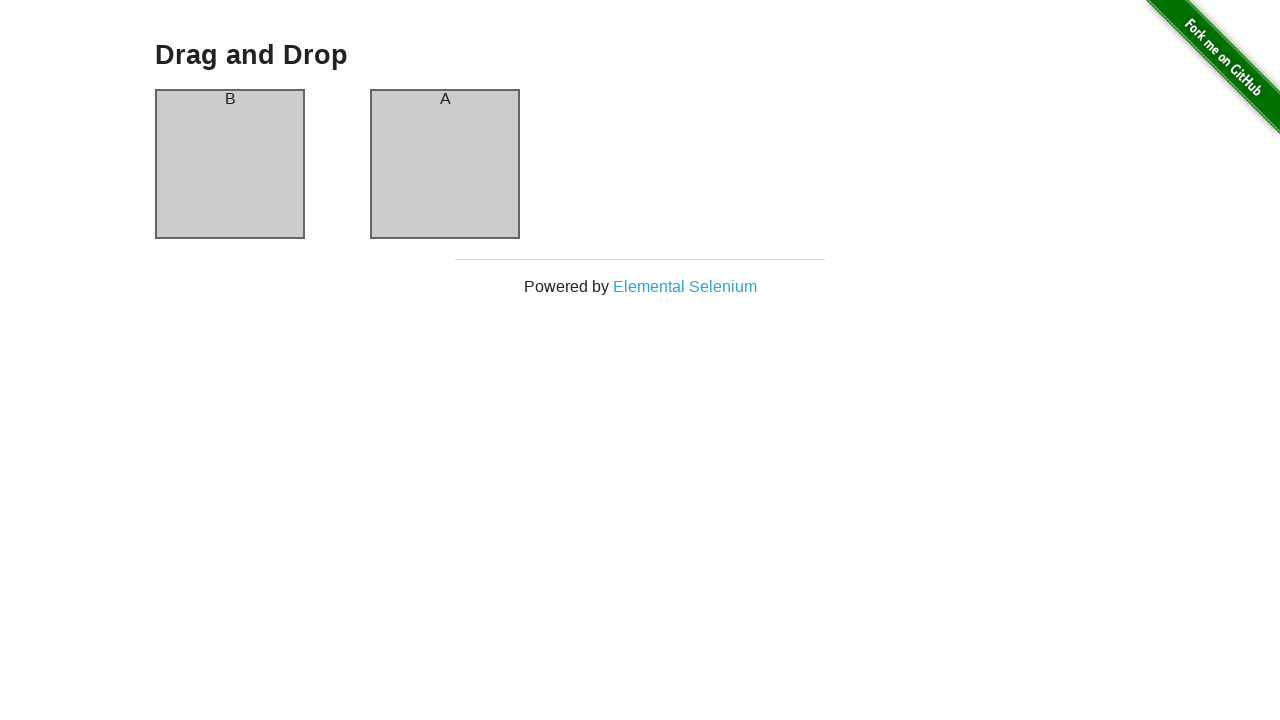